Tests keyboard interactions by entering text in a form field, then using keyboard shortcuts to copy and paste the text into other fields

Starting URL: https://testautomationpractice.blogspot.com/

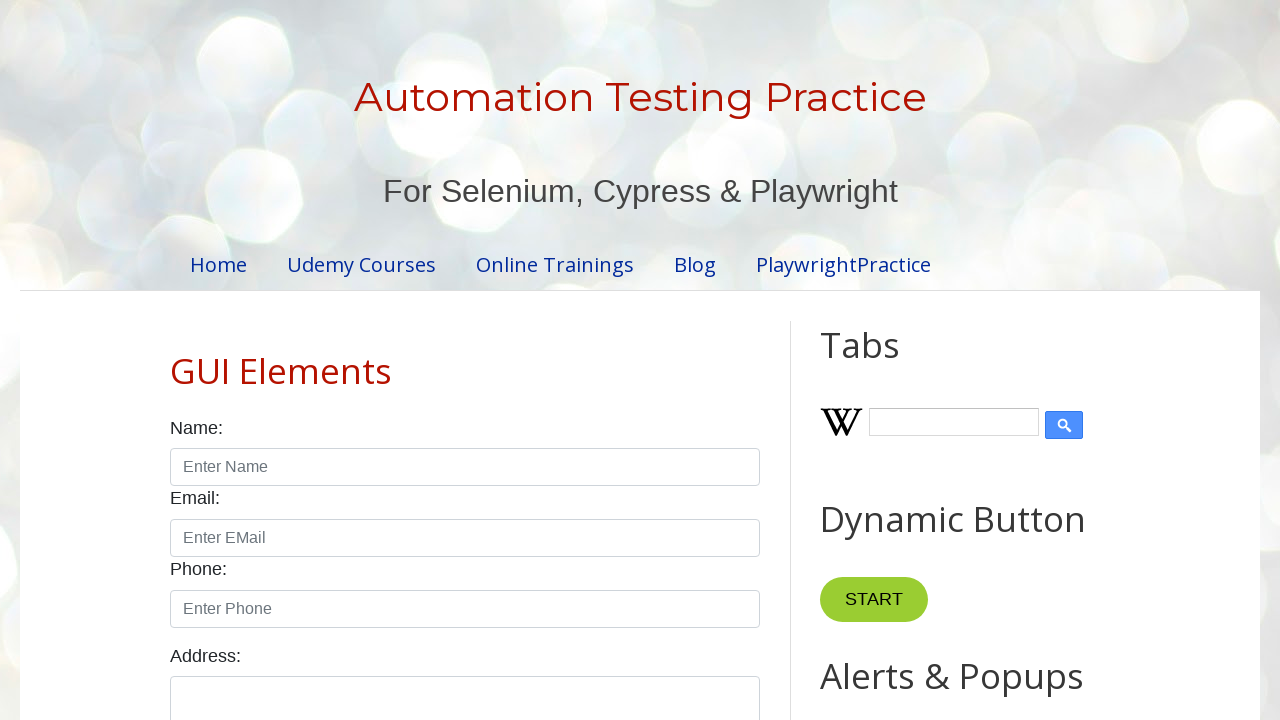

Filled name field with 'Welcome to Automation' on #name
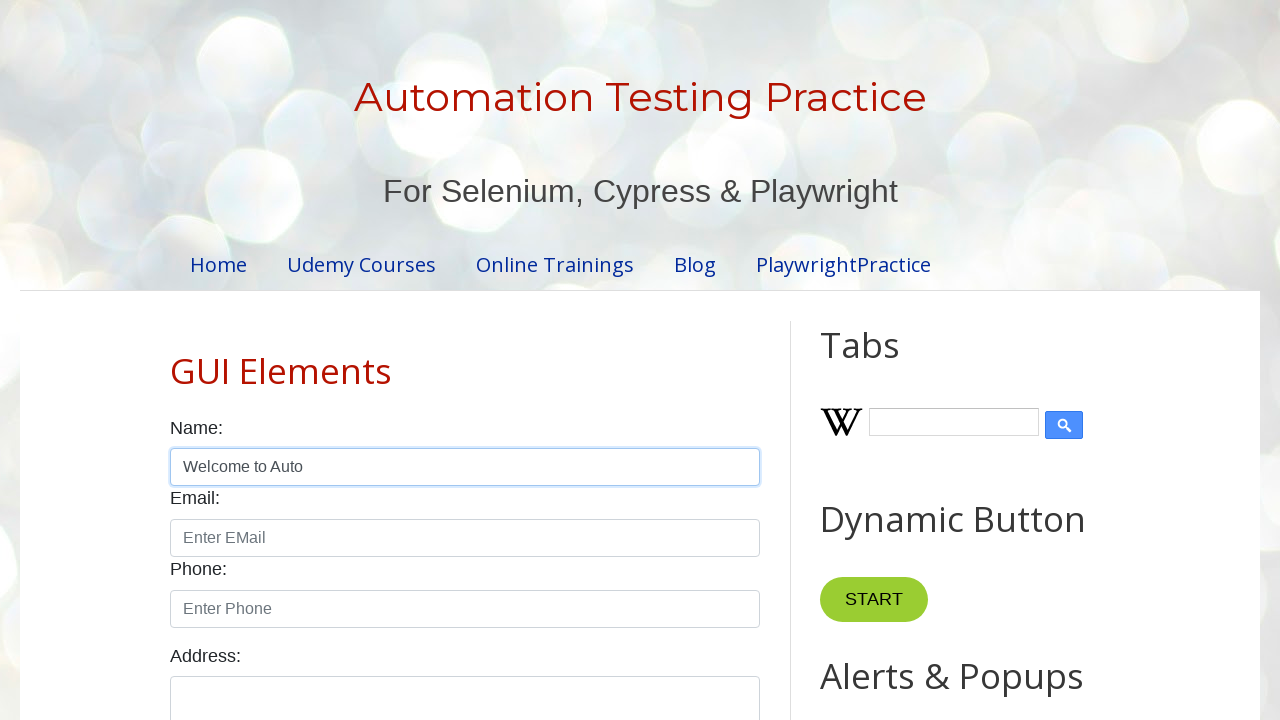

Pressed Control key down
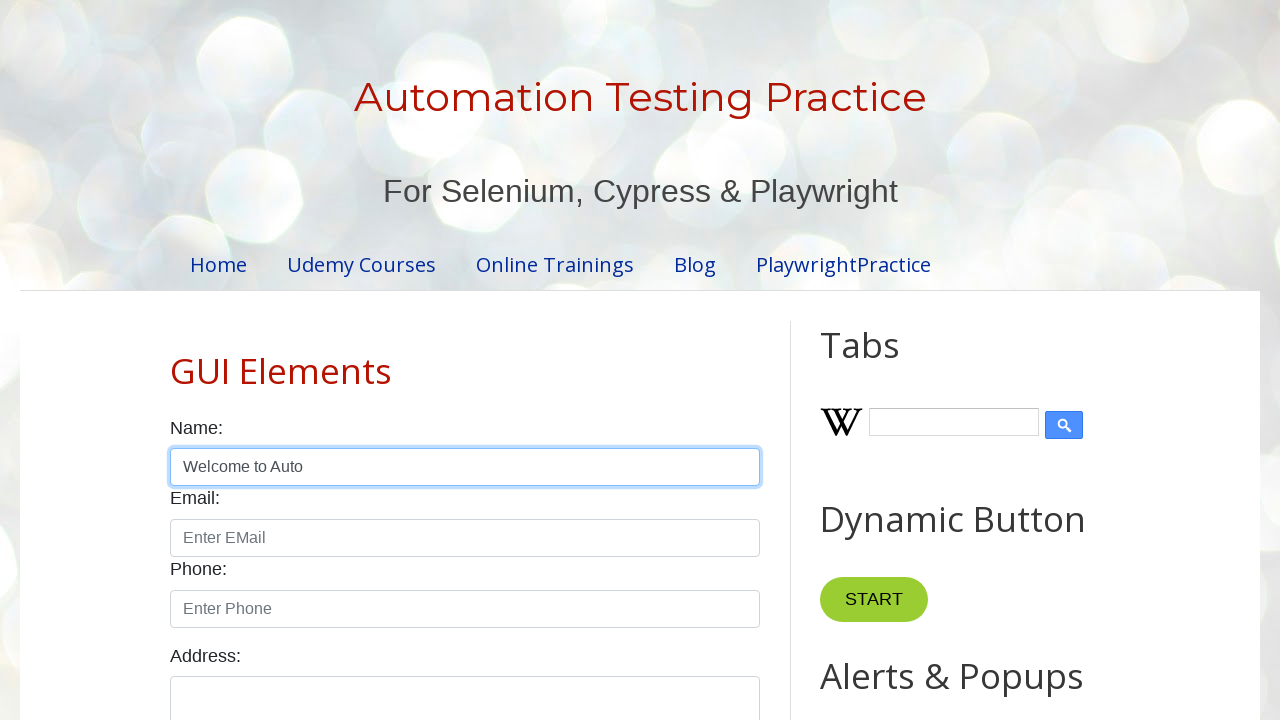

Pressed 'A' key to select all text
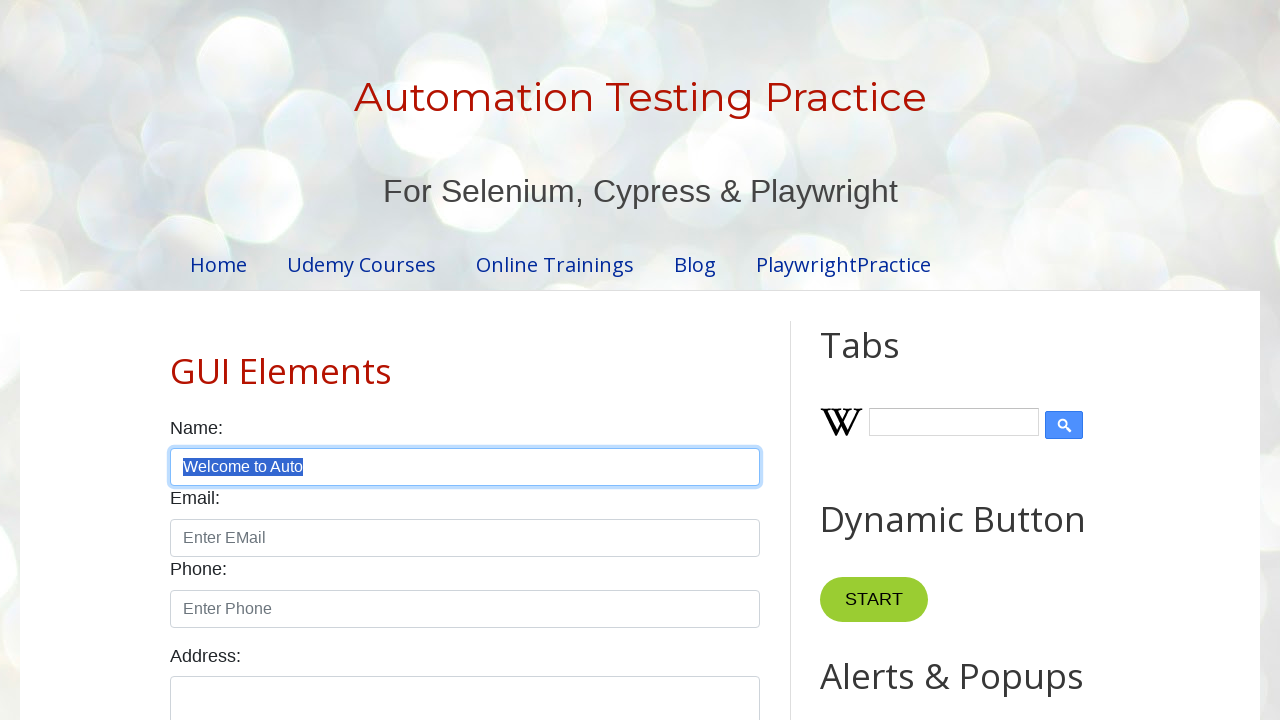

Released Control key
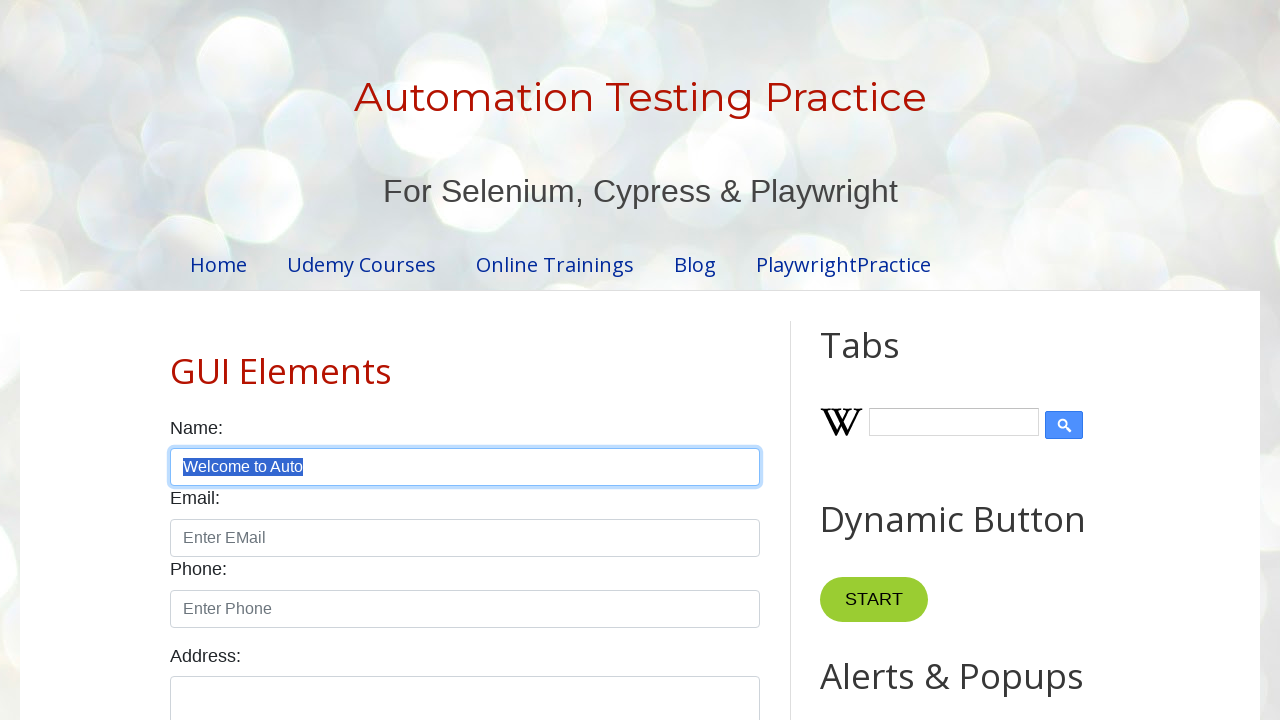

Pressed Control key down
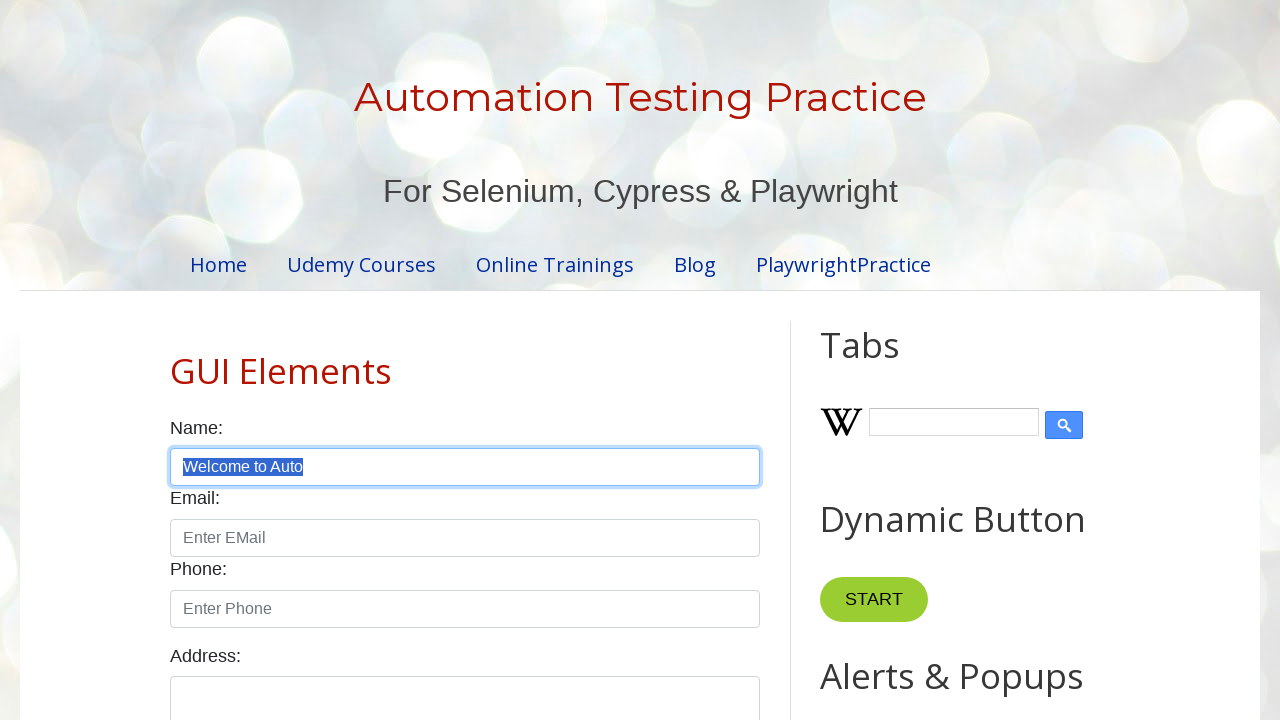

Pressed 'C' key to copy text
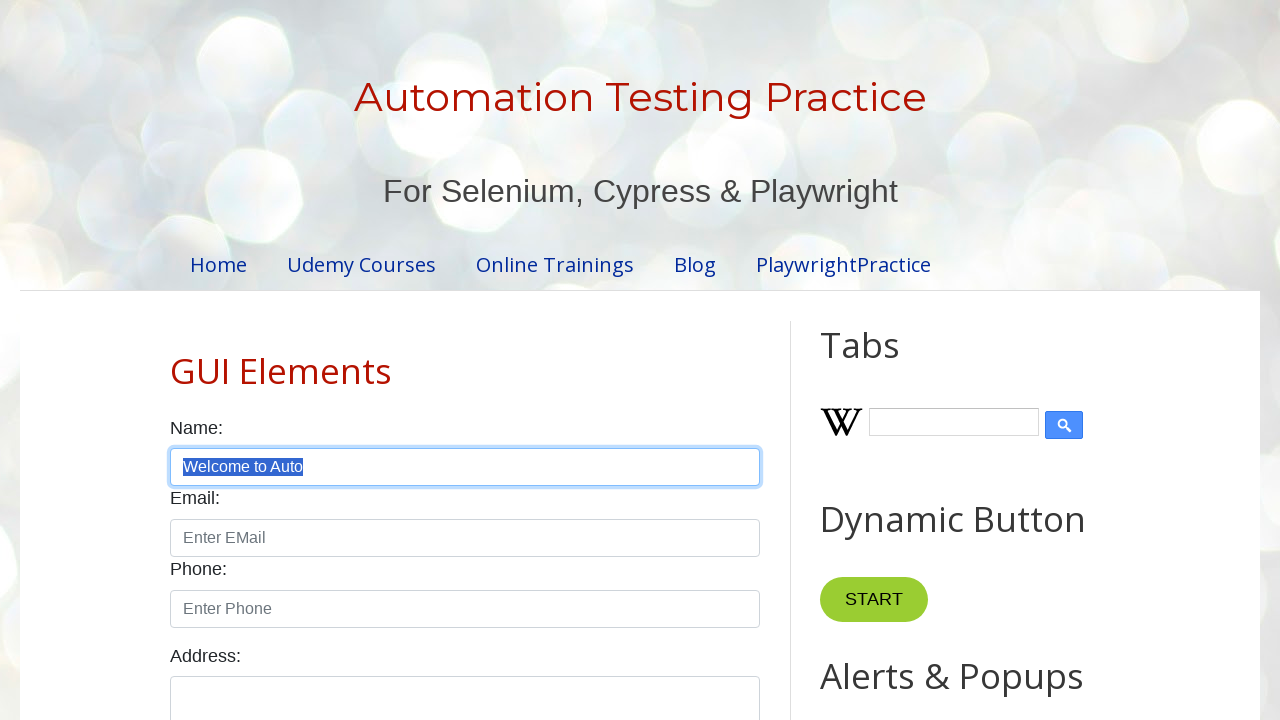

Released Control key
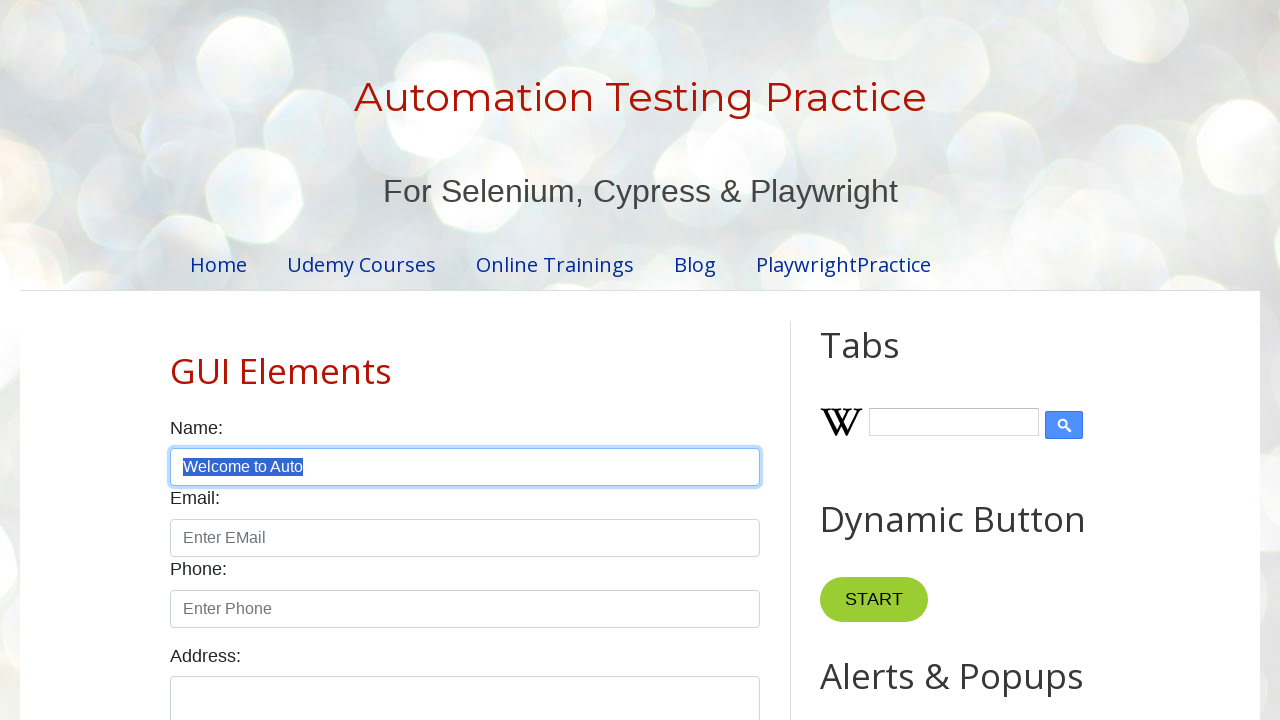

Pressed Tab key to move to next field
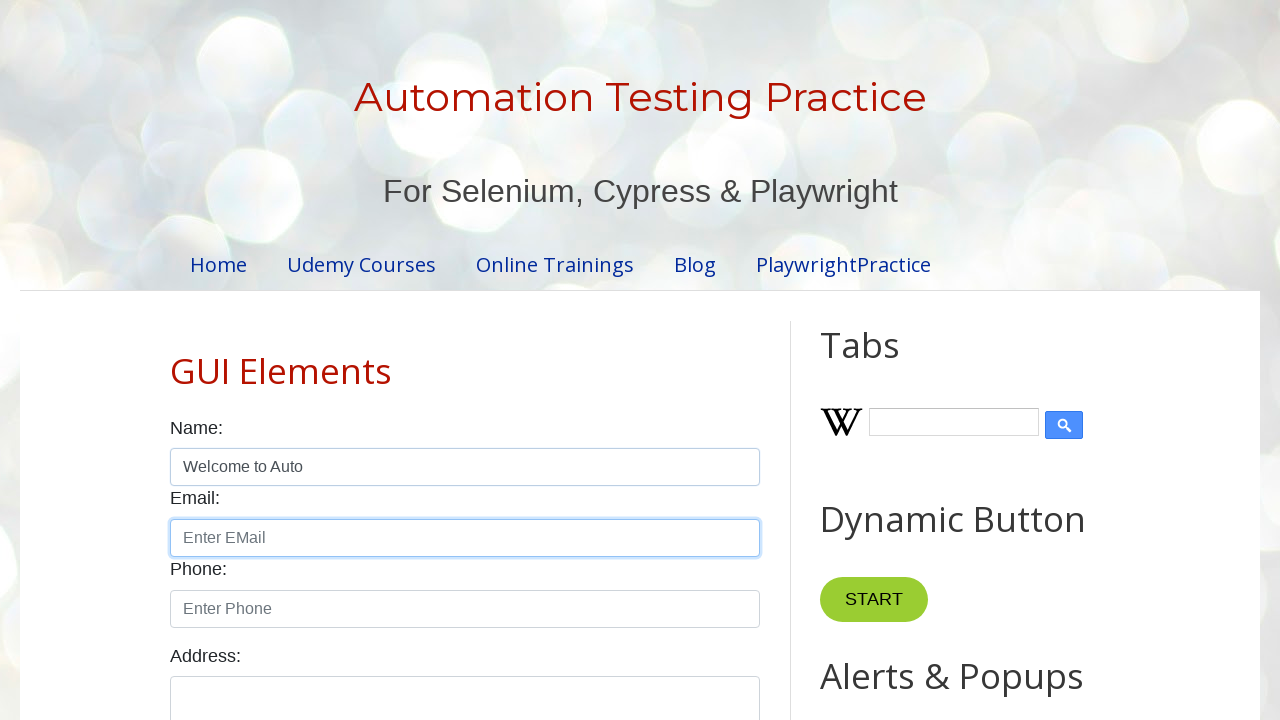

Pressed Control key down
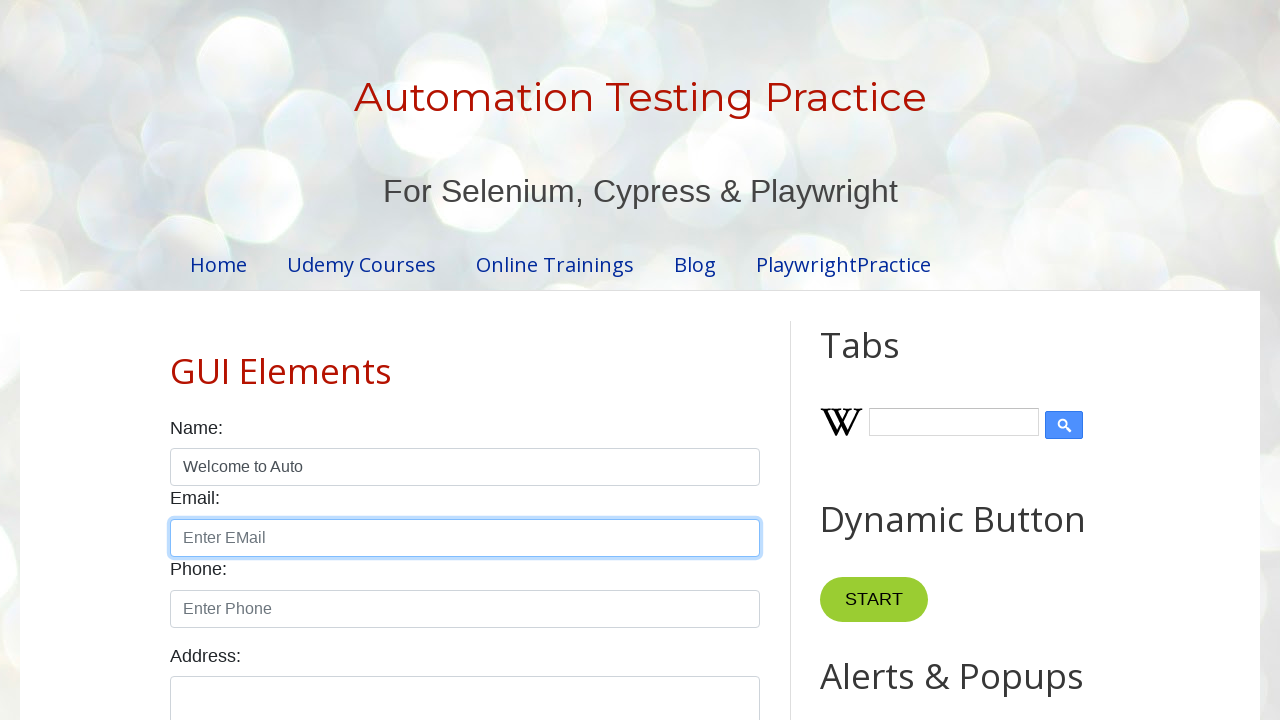

Pressed 'V' key to paste text
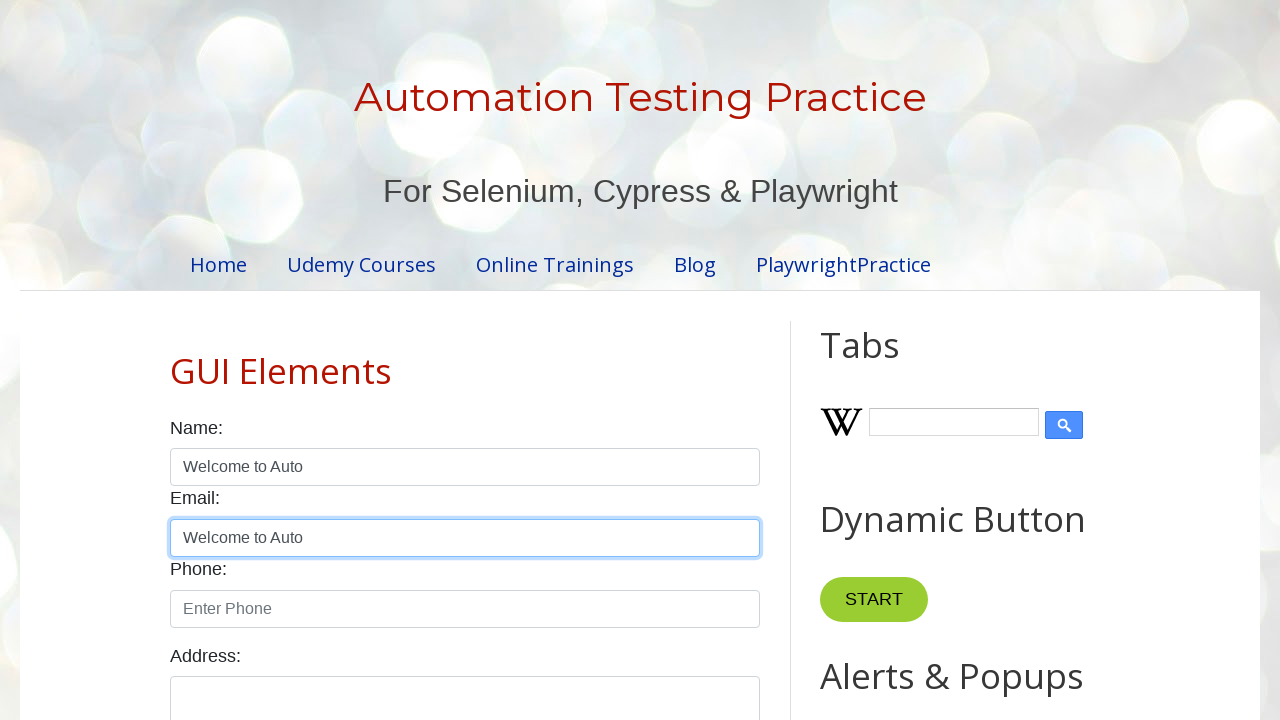

Released Control key
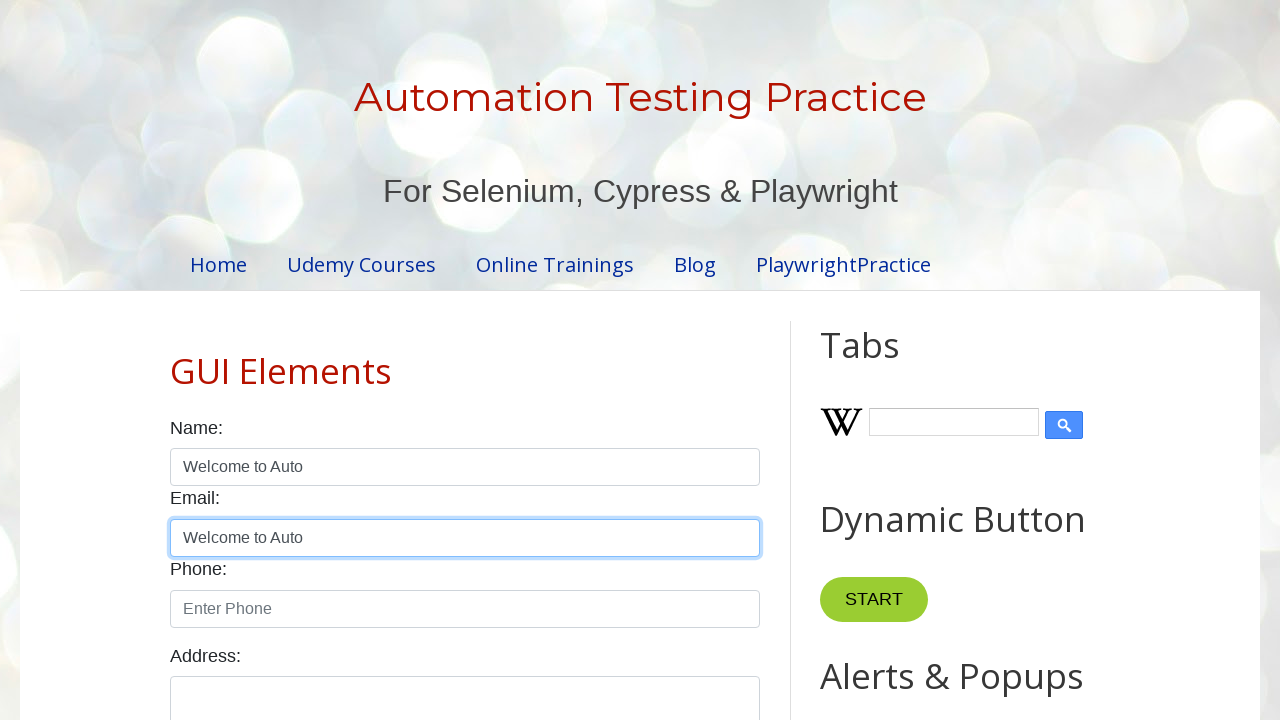

Pressed Control key down
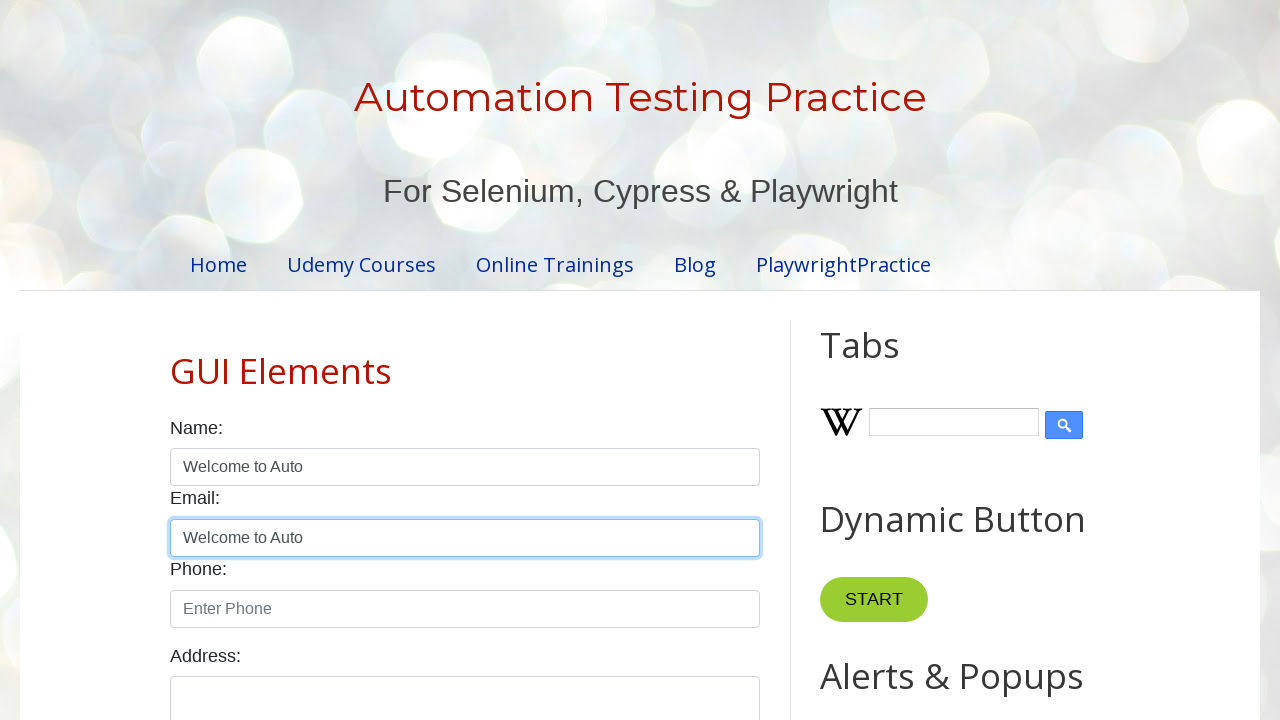

Pressed 'A' key to select all text
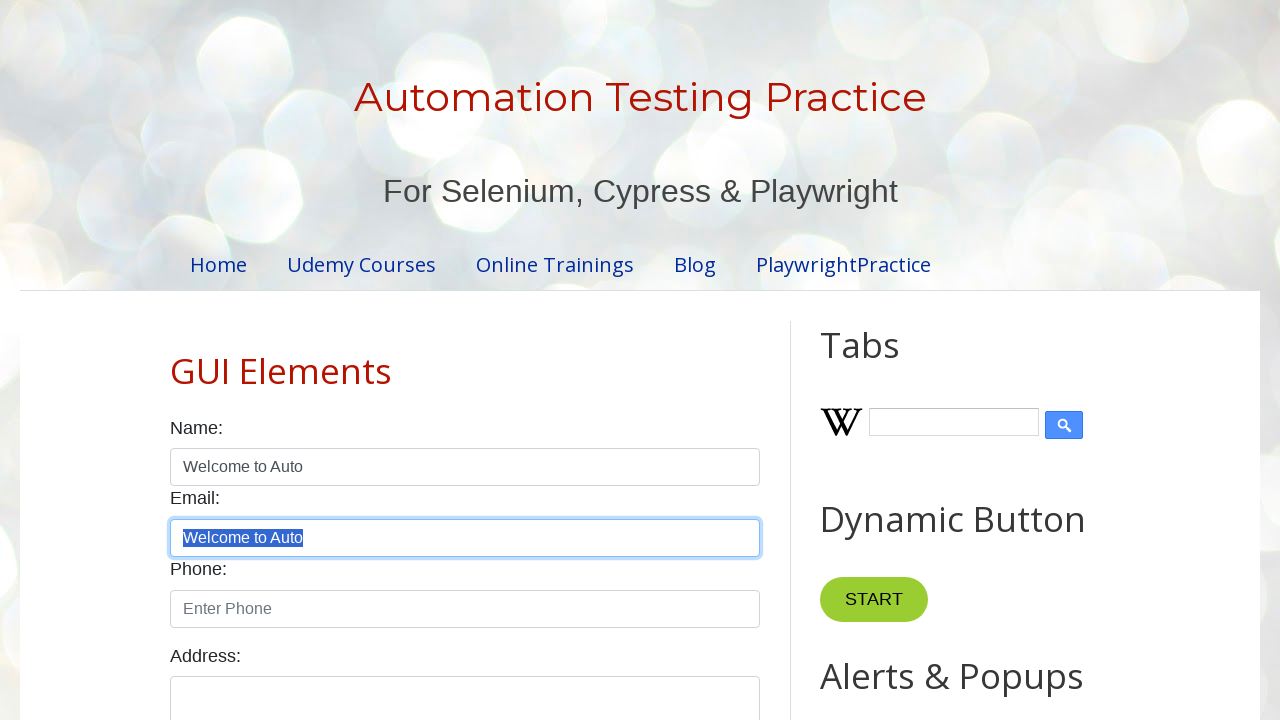

Released Control key
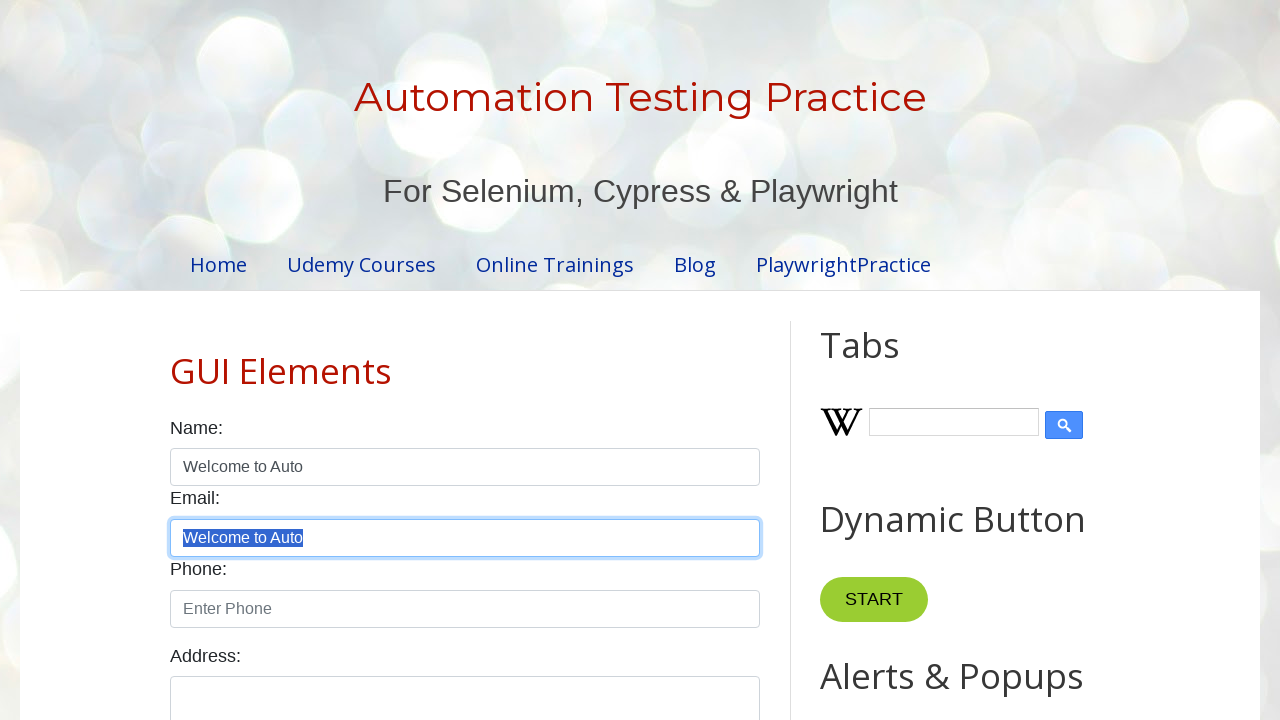

Pressed Control key down
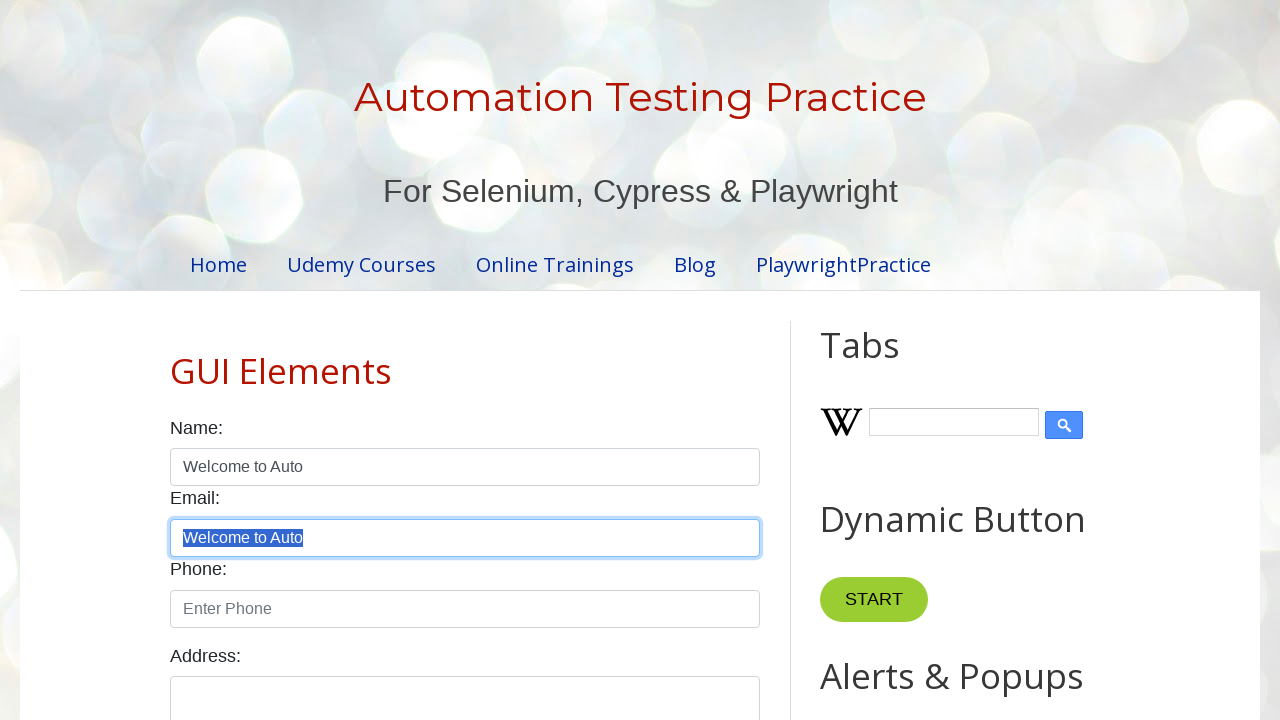

Pressed 'C' key to copy text
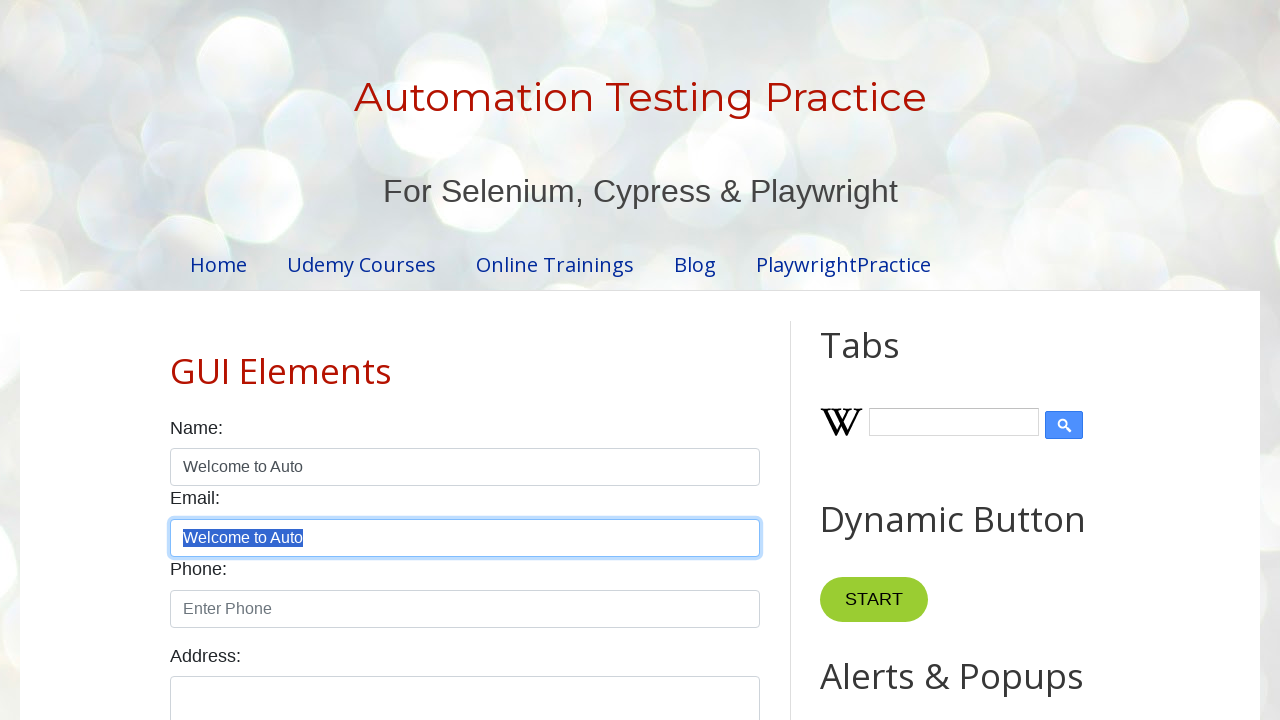

Released Control key
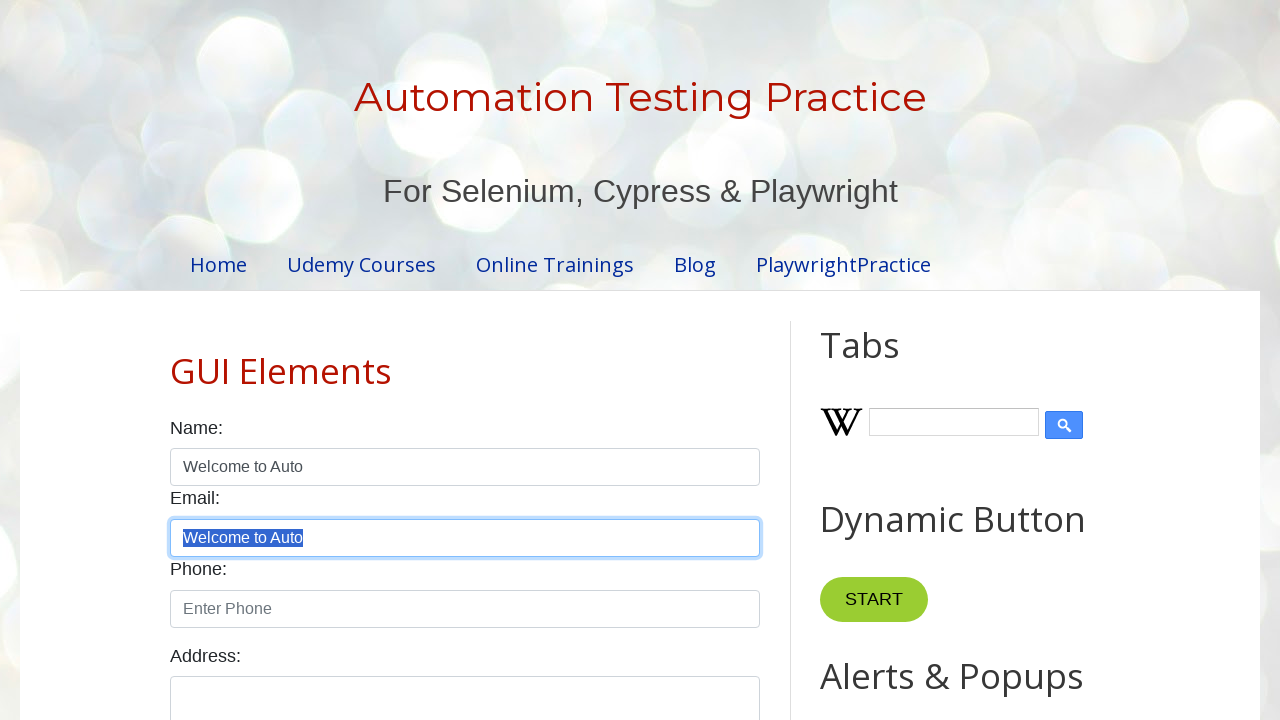

Pressed Tab key to move to next field
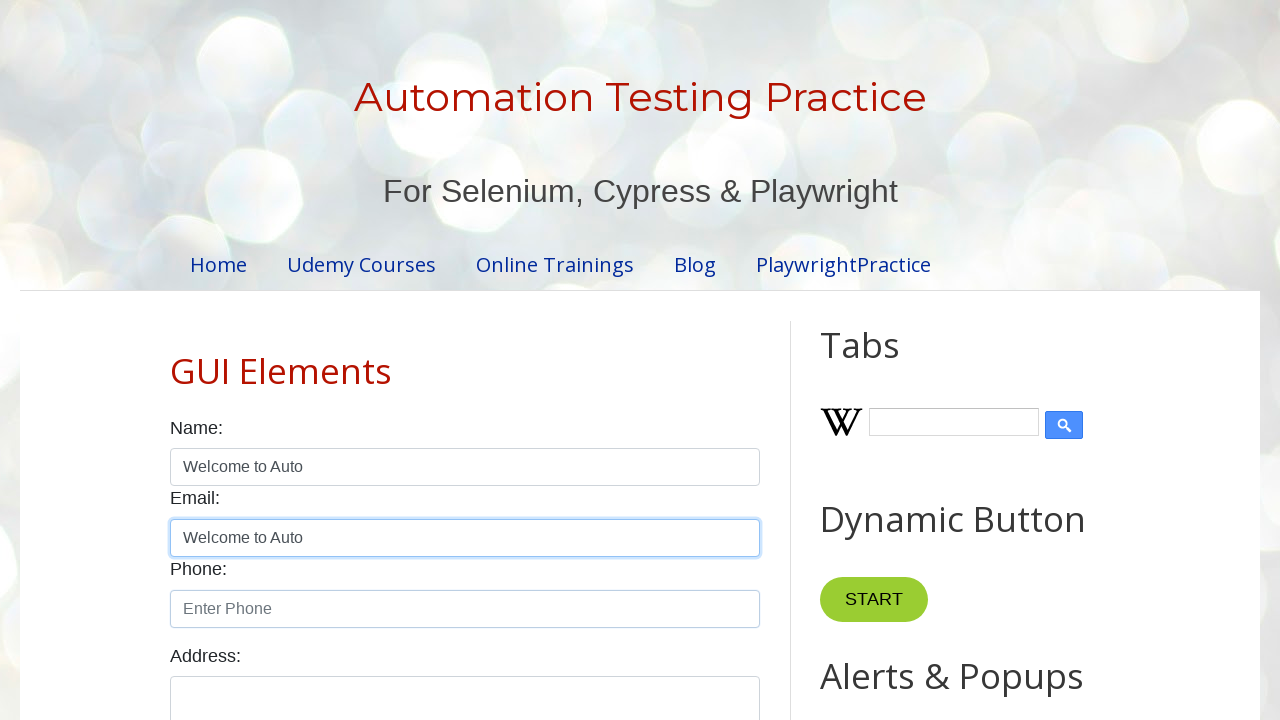

Pressed Control key down
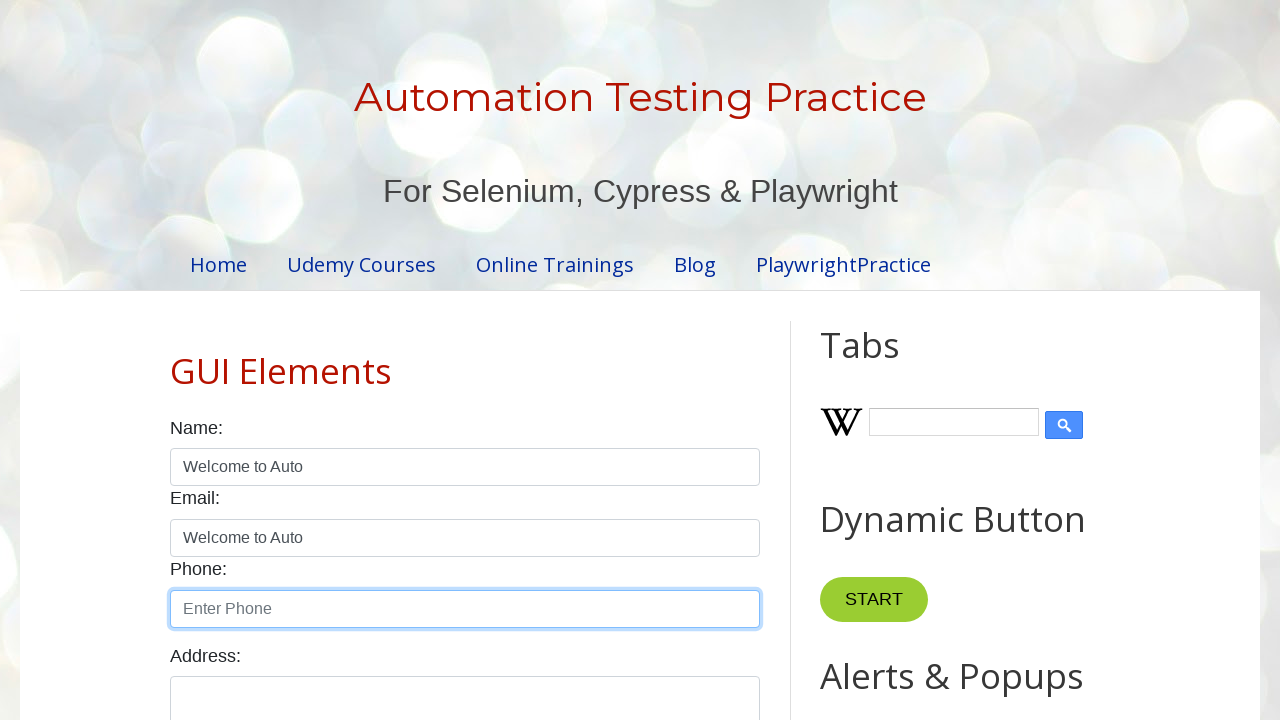

Pressed 'V' key to paste text
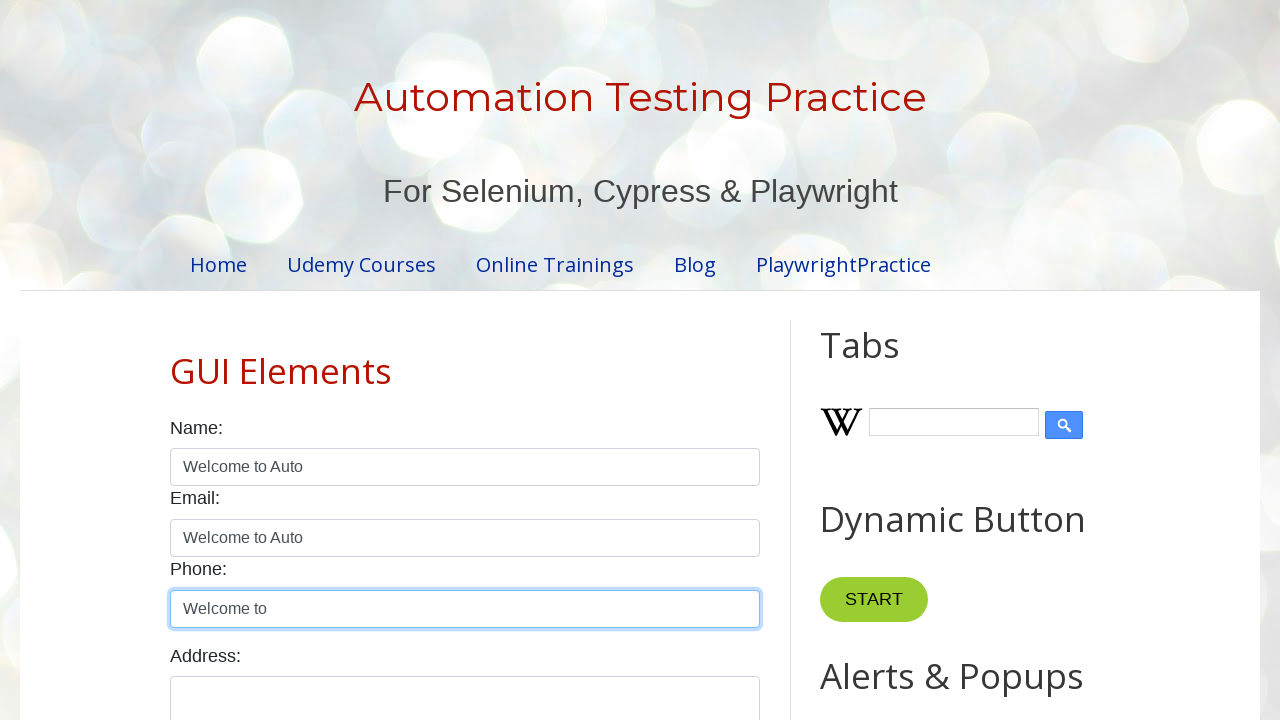

Released Control key
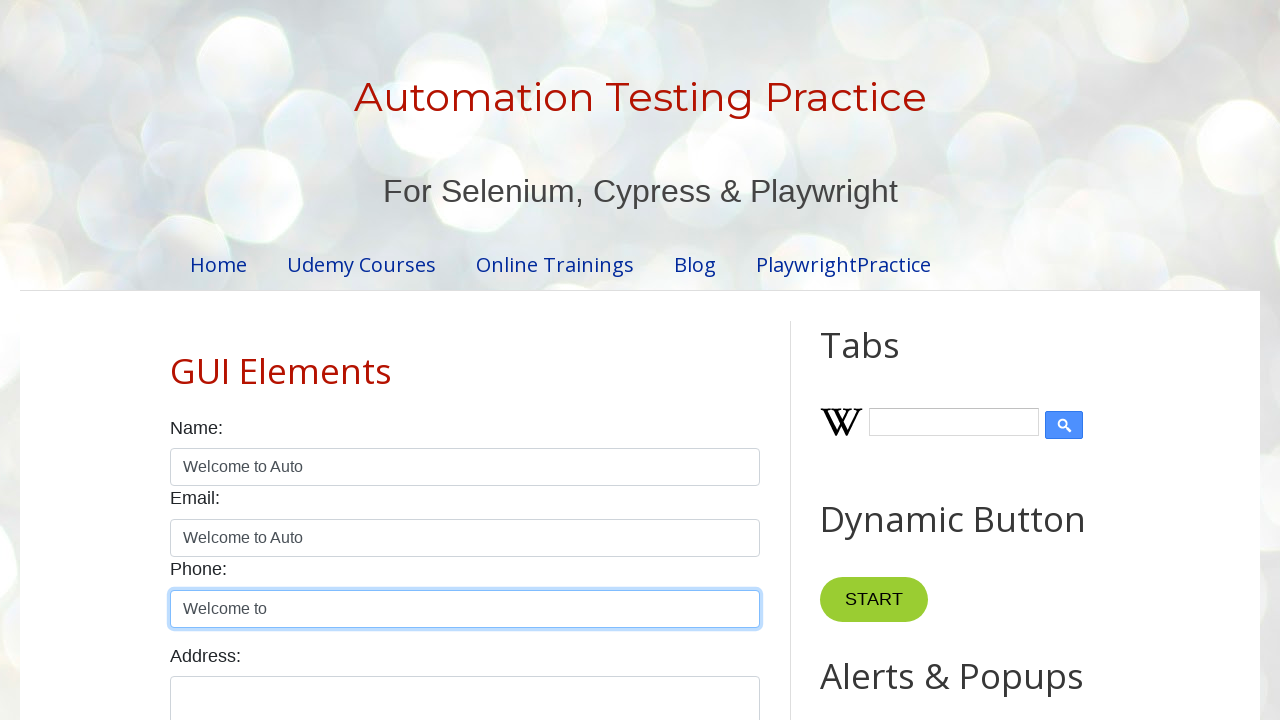

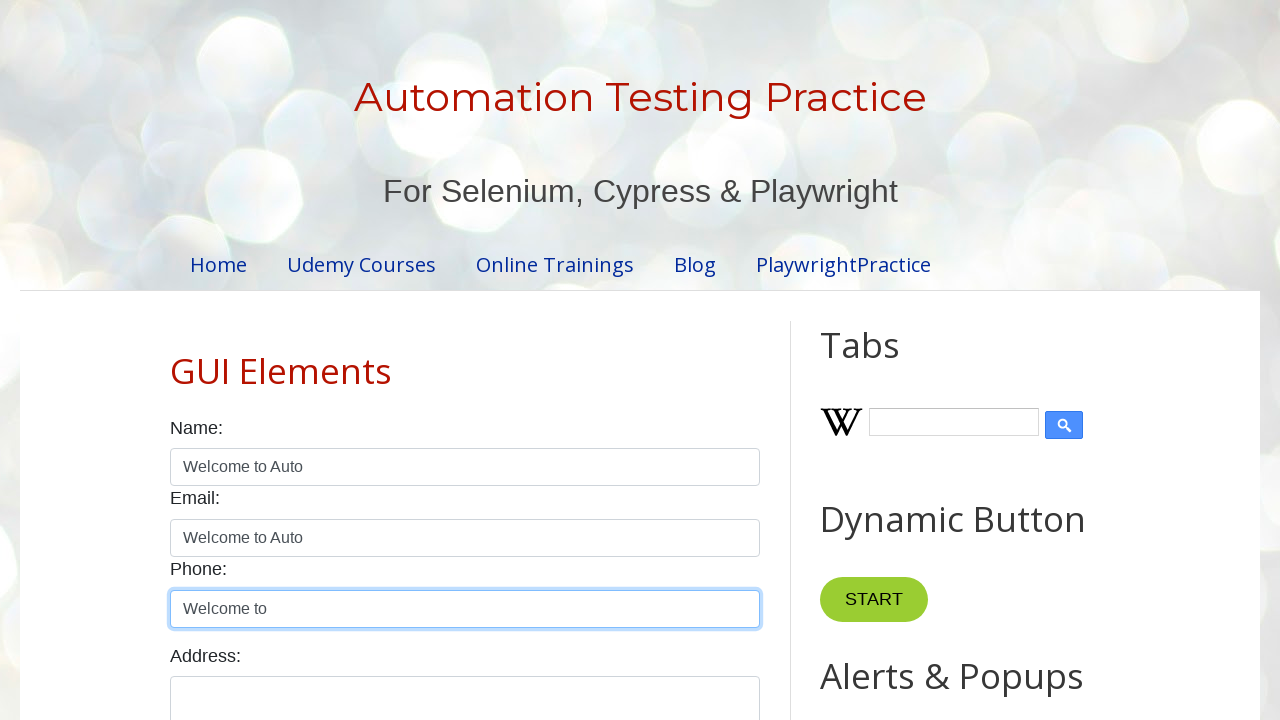